Tests a complete e-commerce checkout flow by adding bananas to cart from the Mangocados category, then filling out billing/shipping information and completing a purchase.

Starting URL: https://fruitshoppe.firebaseapp.com/

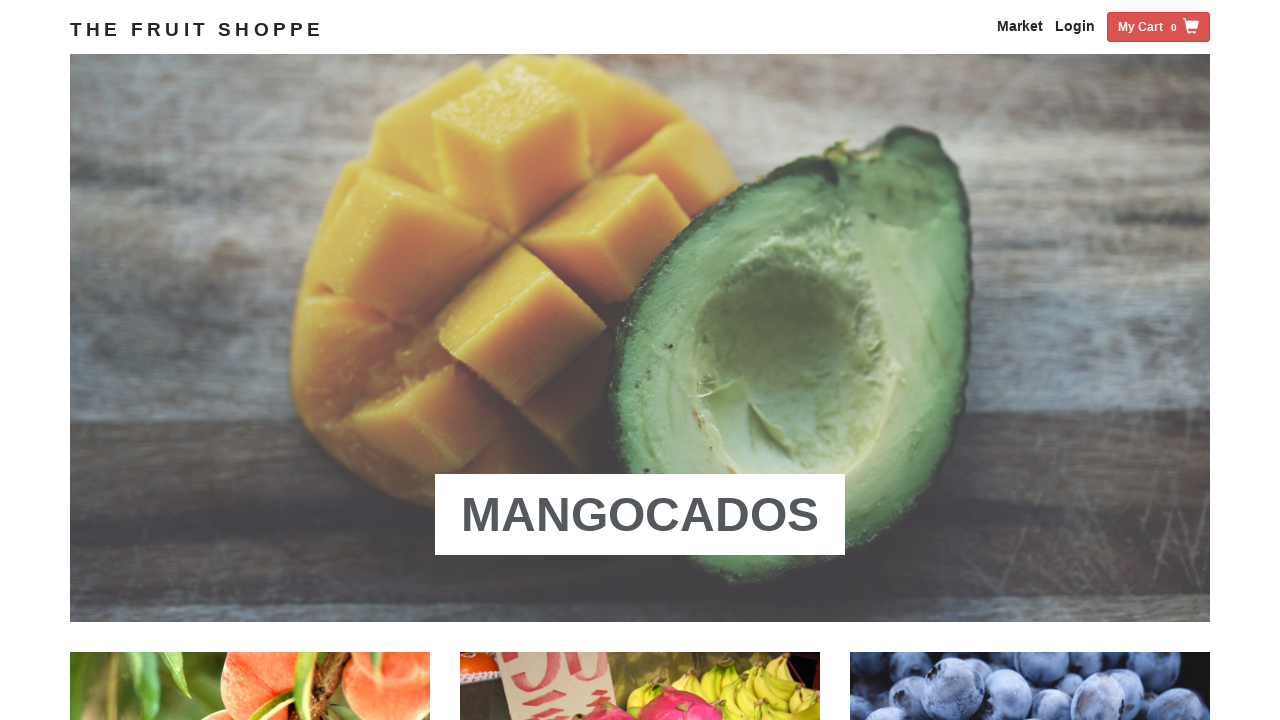

Clicked on Mangocados category at (640, 515) on xpath=//a[contains(.,'Mangocados')]
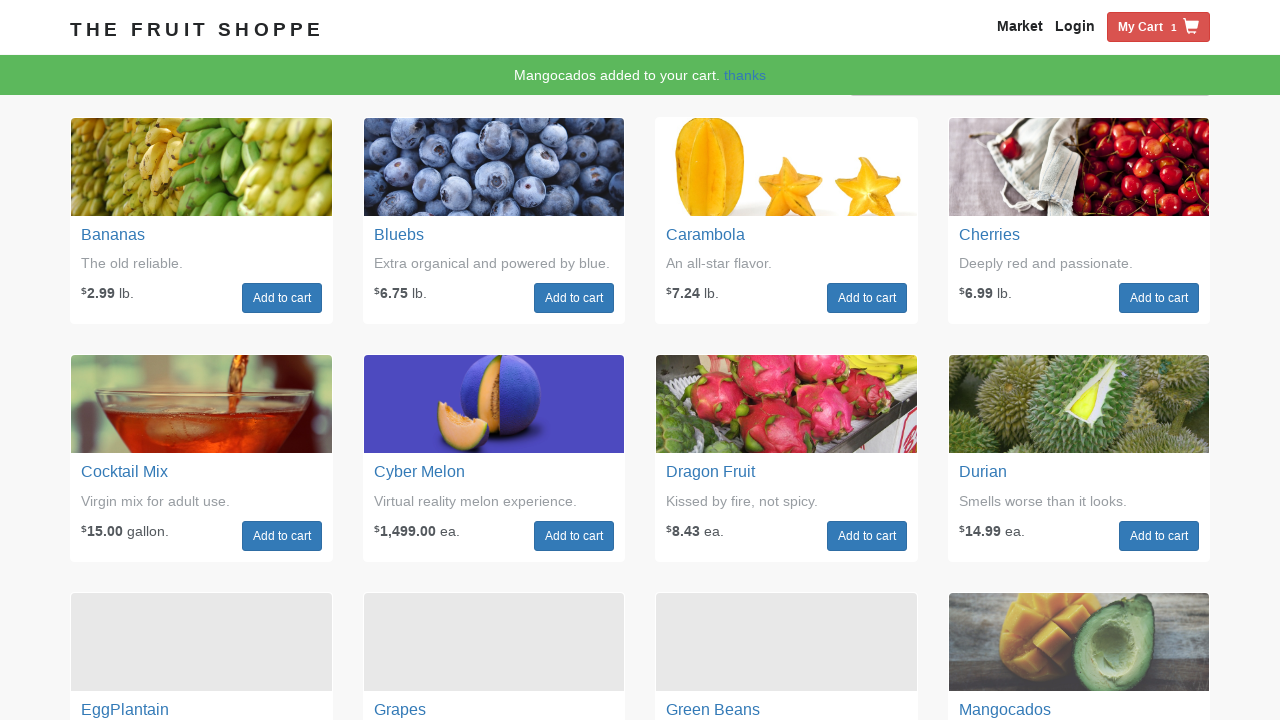

Added bananas to cart at (282, 298) on xpath=//div[@class='fruit-box fruit-banans']//a[.='Add to cart']
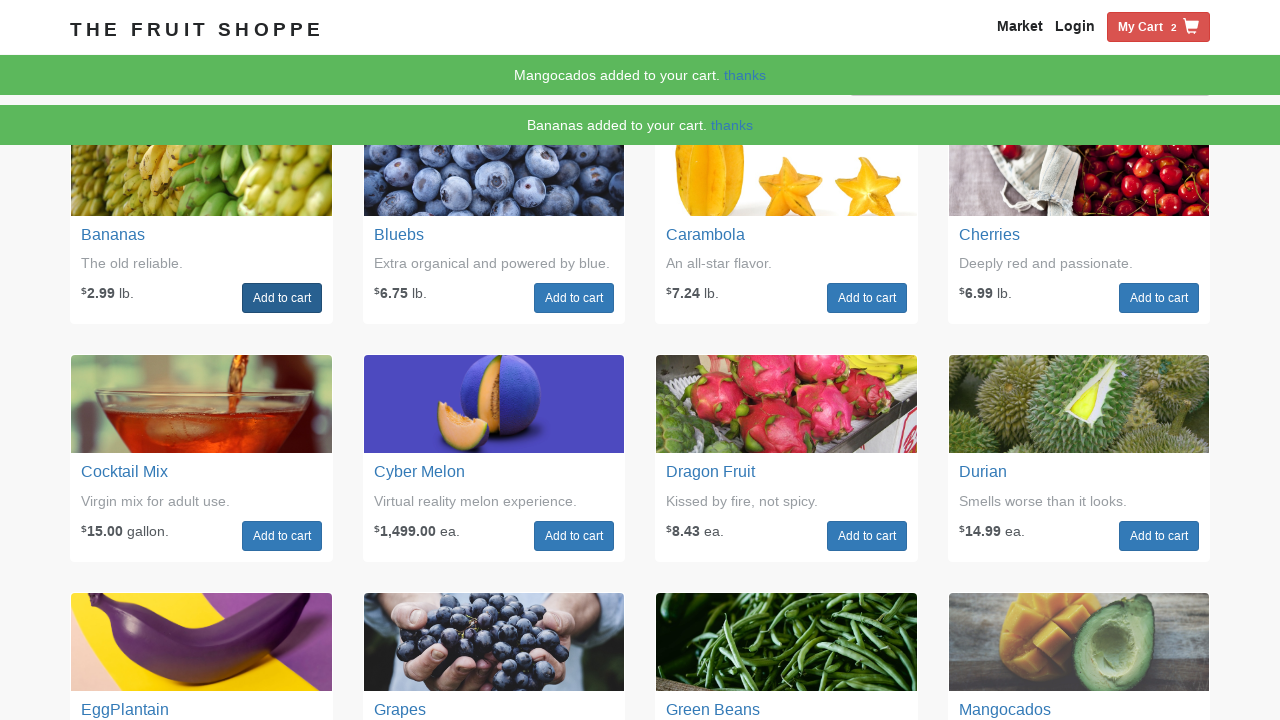

Navigated to My Cart at (1140, 27) on xpath=//span[.='My Cart']
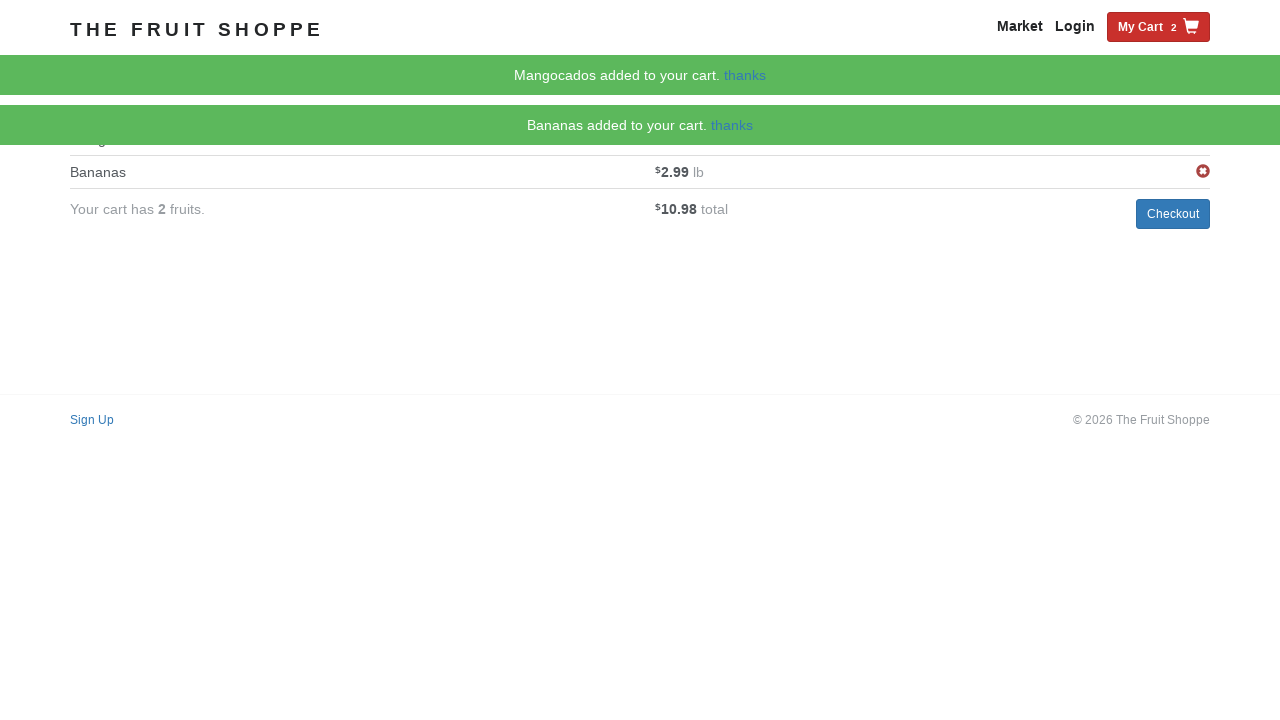

Clicked checkout button at (1173, 214) on [ng-click='checkout()']
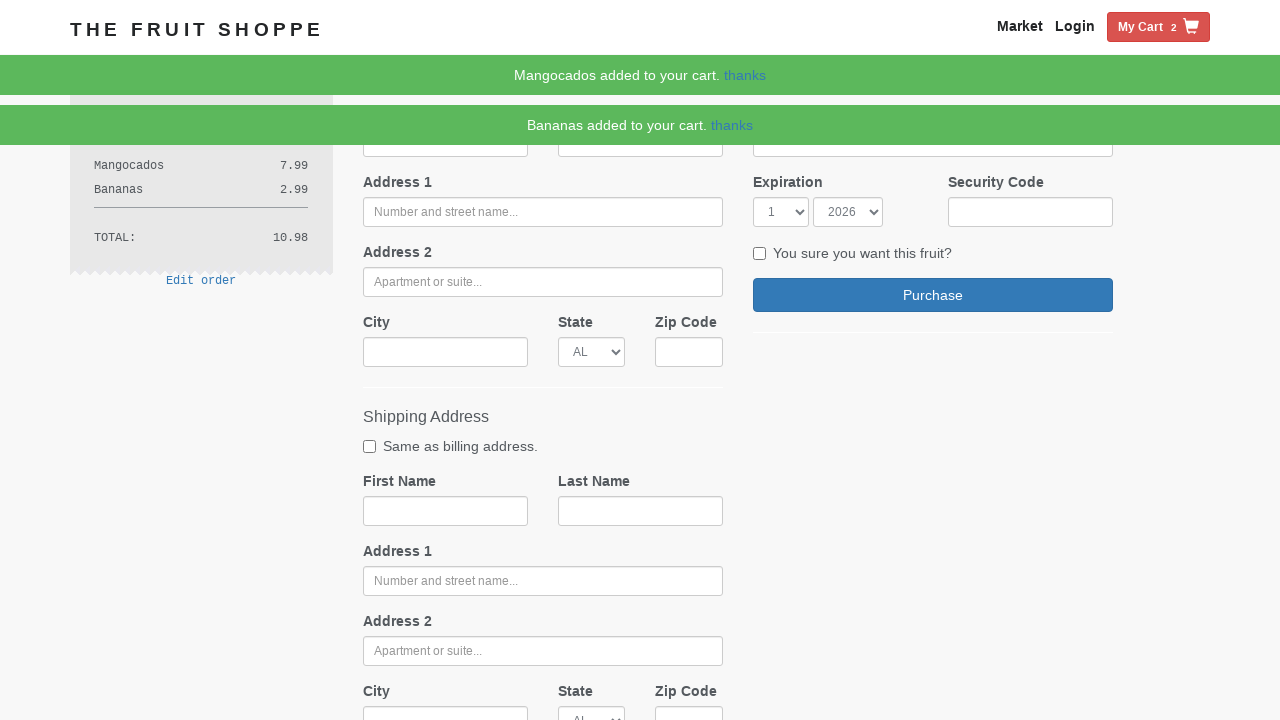

Entered billing first name: John on #billing-firstname
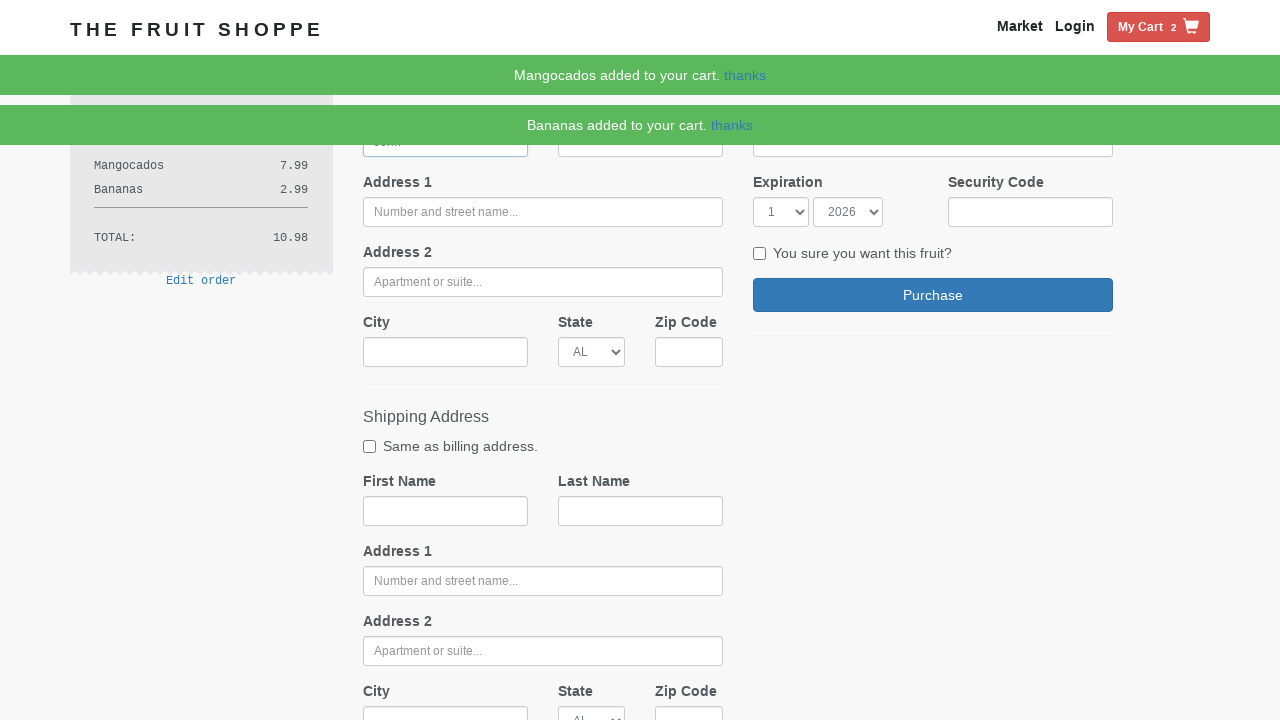

Entered billing last name: Doe on #billing-lastname
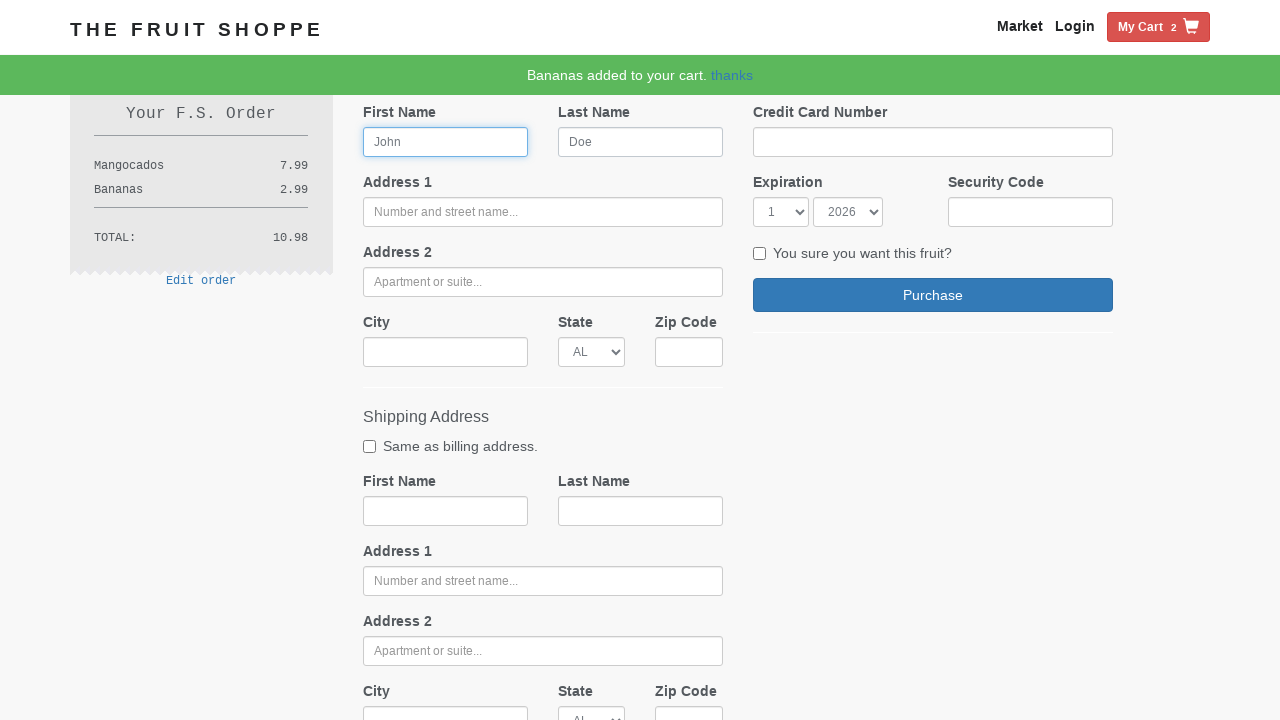

Entered billing address: 333 Johnson Drive on //div[@class='market-place ng-scope']//form[1]/div[2]/input[@class='form-control
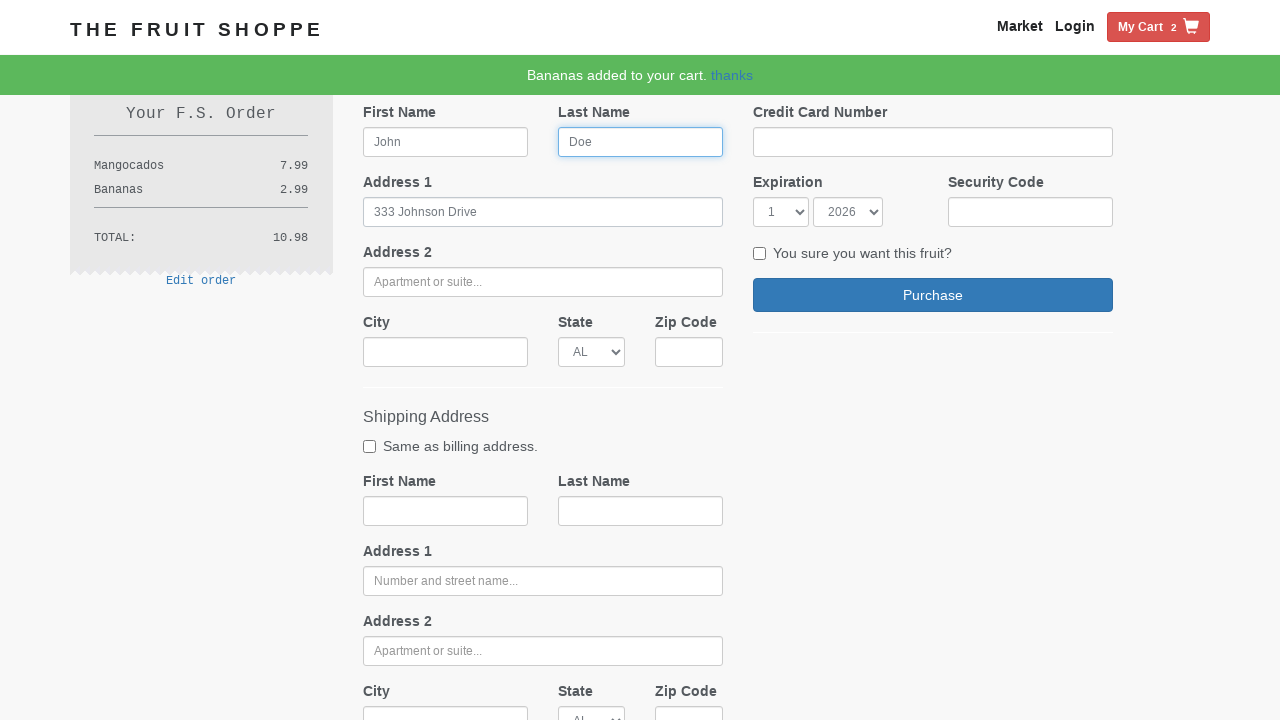

Entered billing city: Huntsville on #billing-city
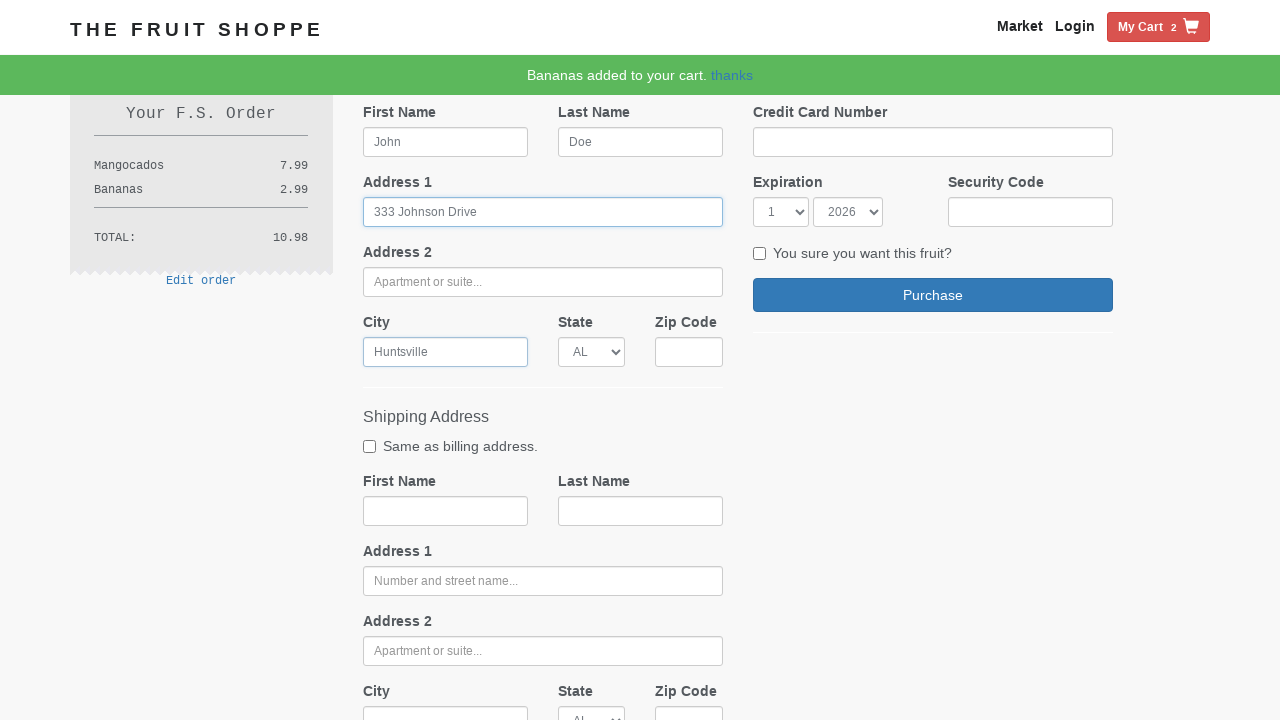

Entered billing zip code: 09022 on #billing-zip
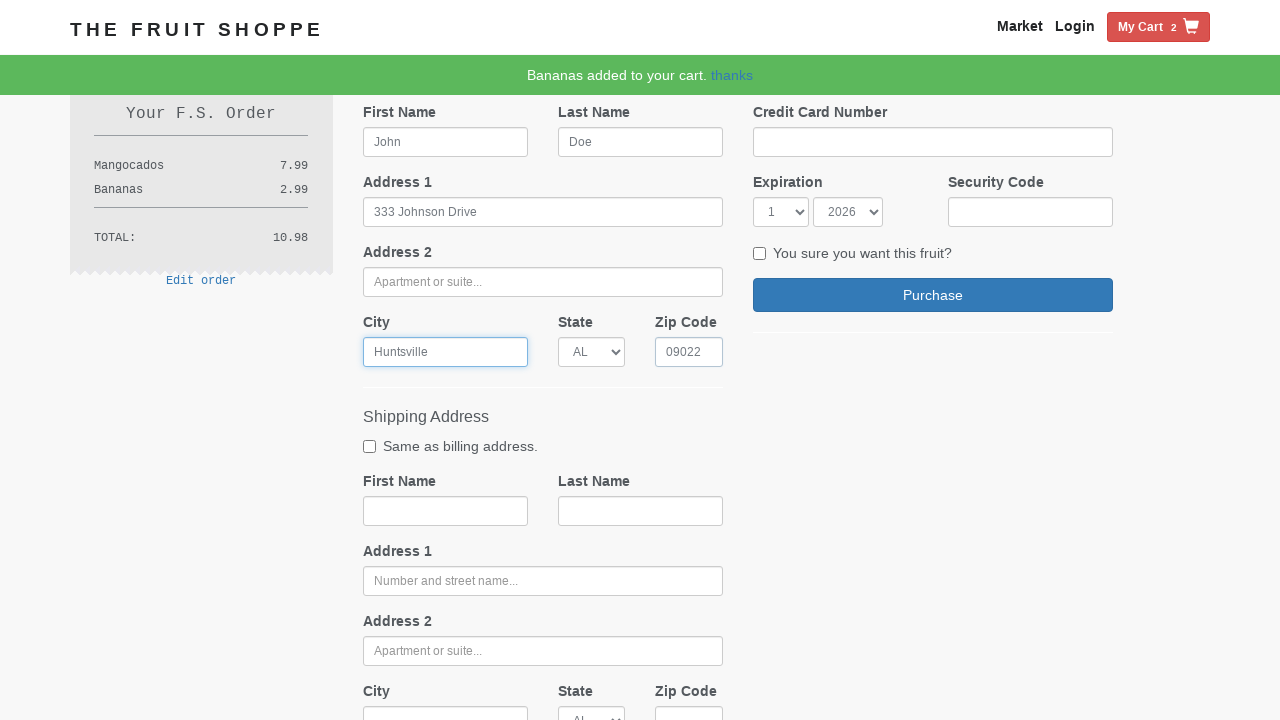

Checked shipping same as billing option at (369, 447) on #shipping-same-billing
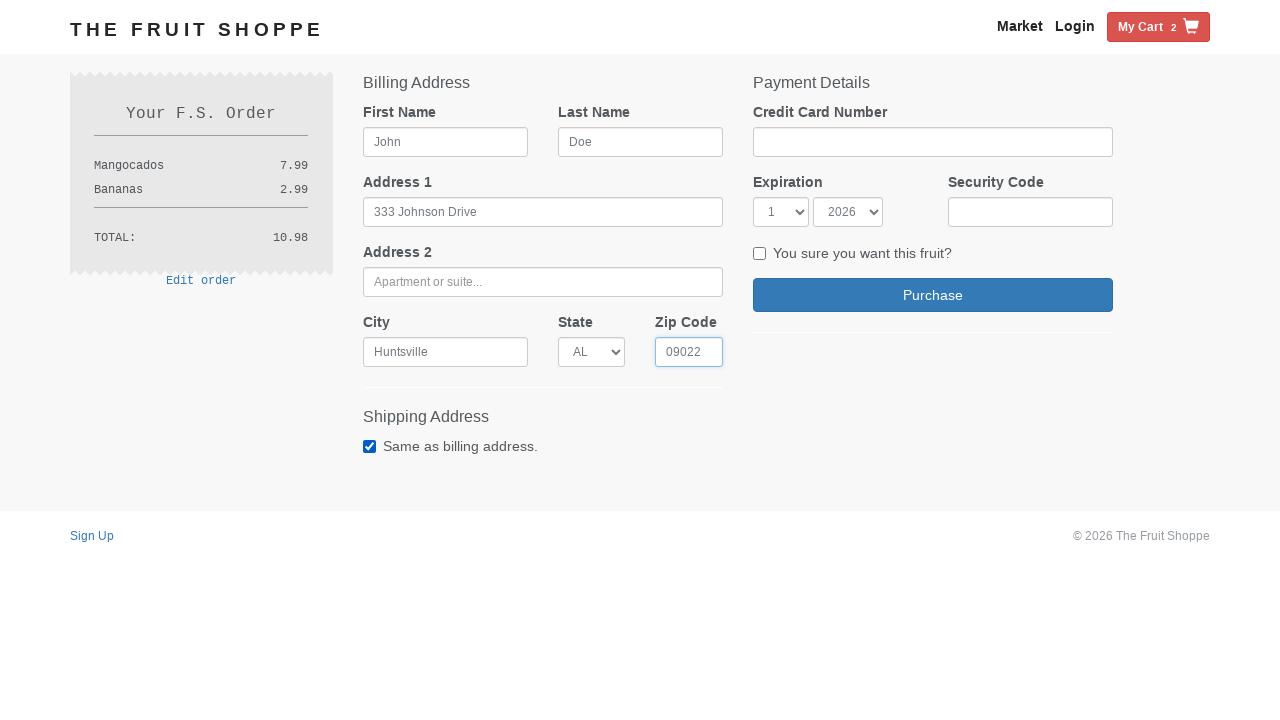

Entered credit card number on #credit_card_number
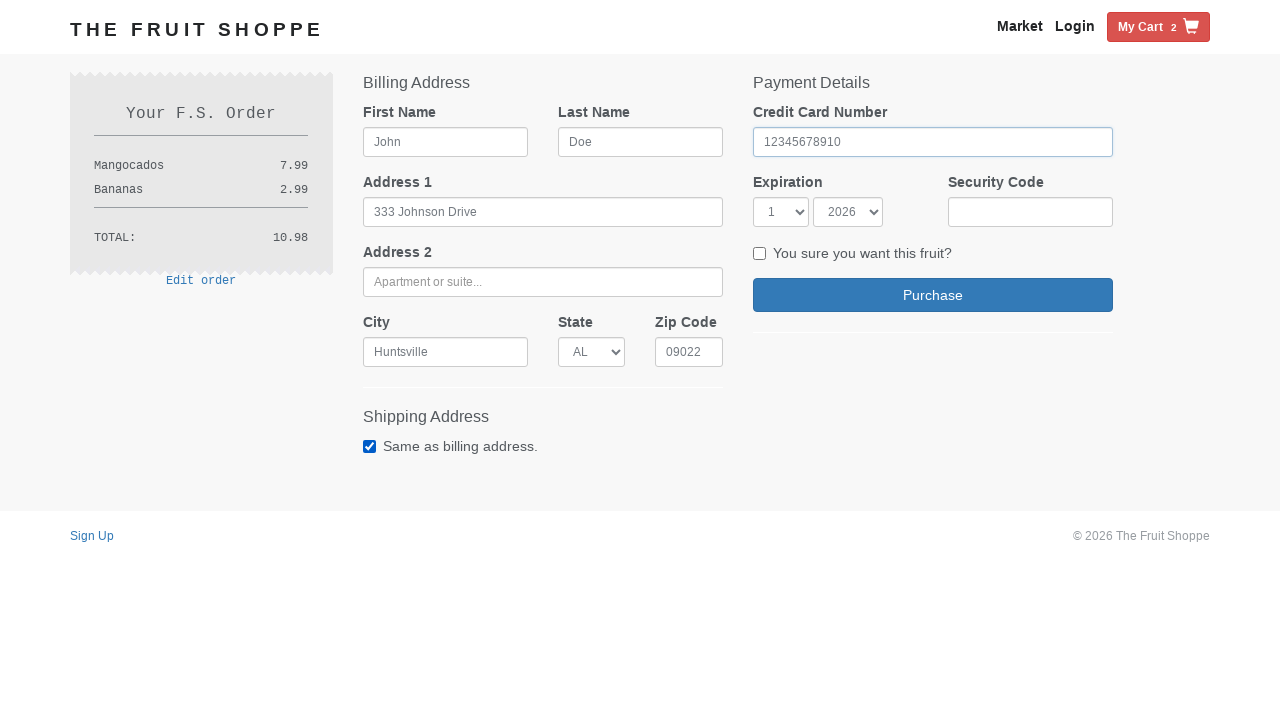

Entered credit card CVV: 199 on #credit_card_cvv
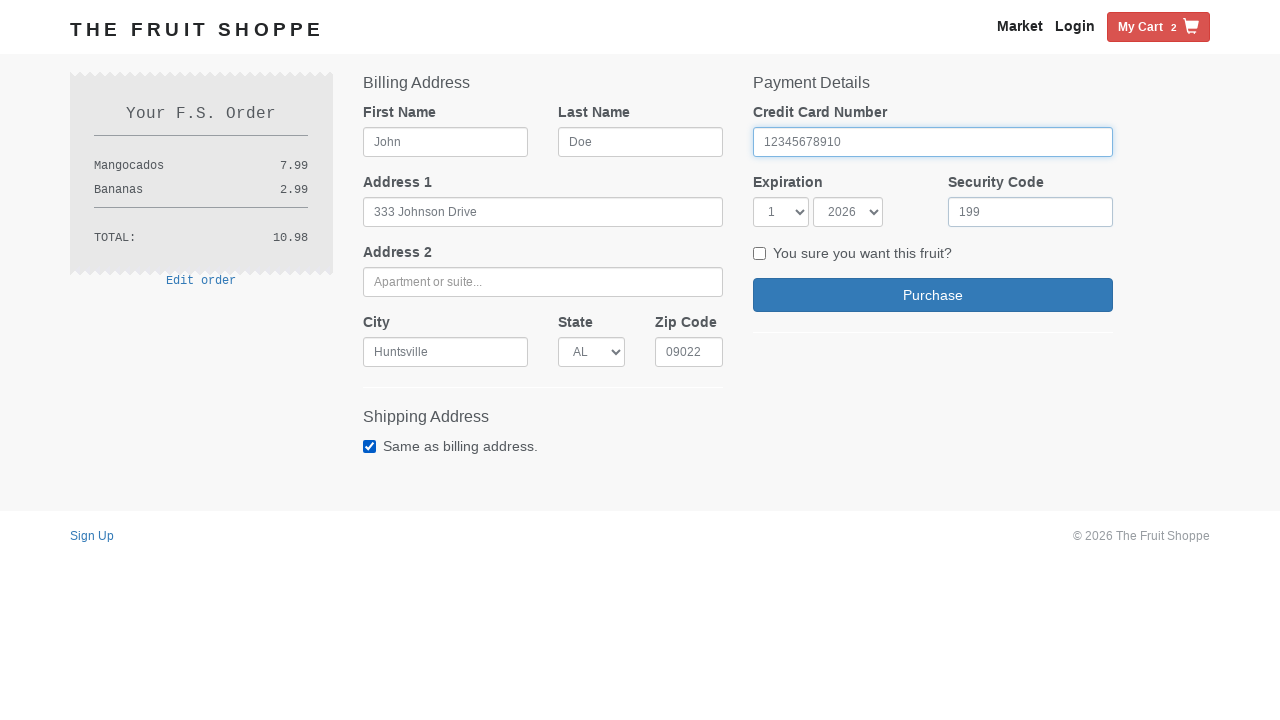

Checked confirmation checkbox at (759, 253) on #im-sure-check
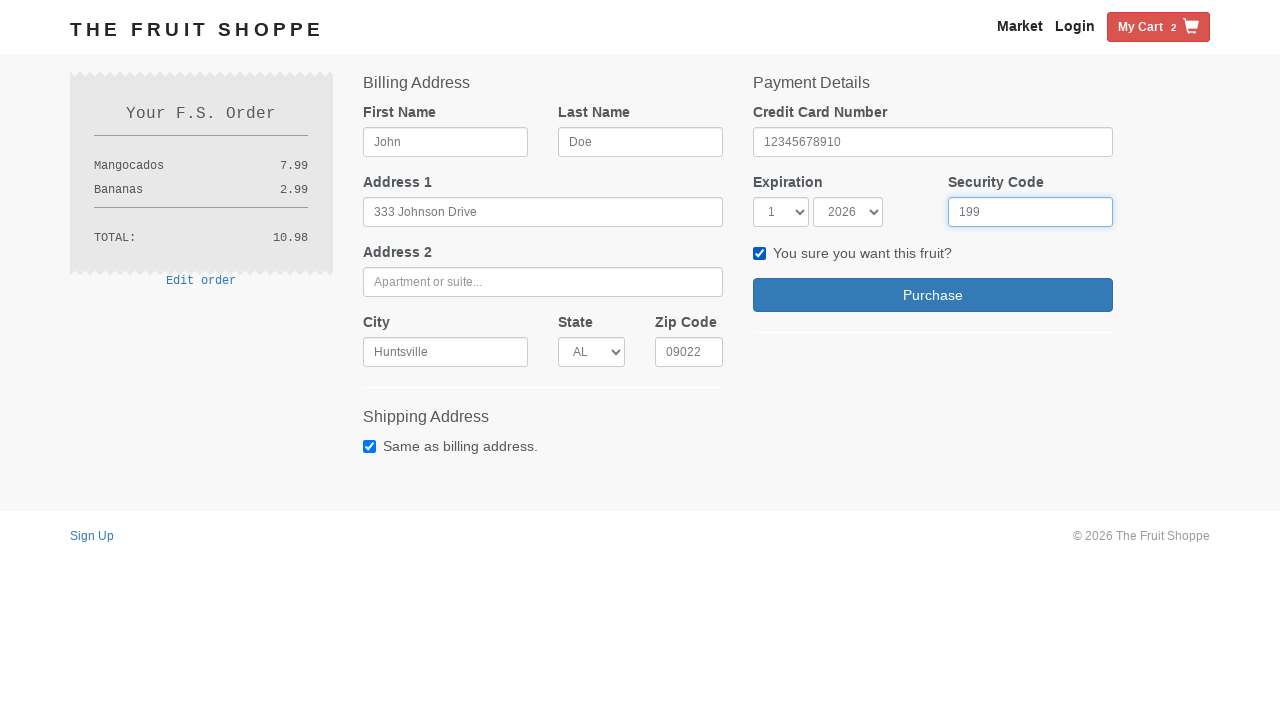

Clicked Purchase button to complete checkout at (932, 295) on xpath=//a[.='Purchase']
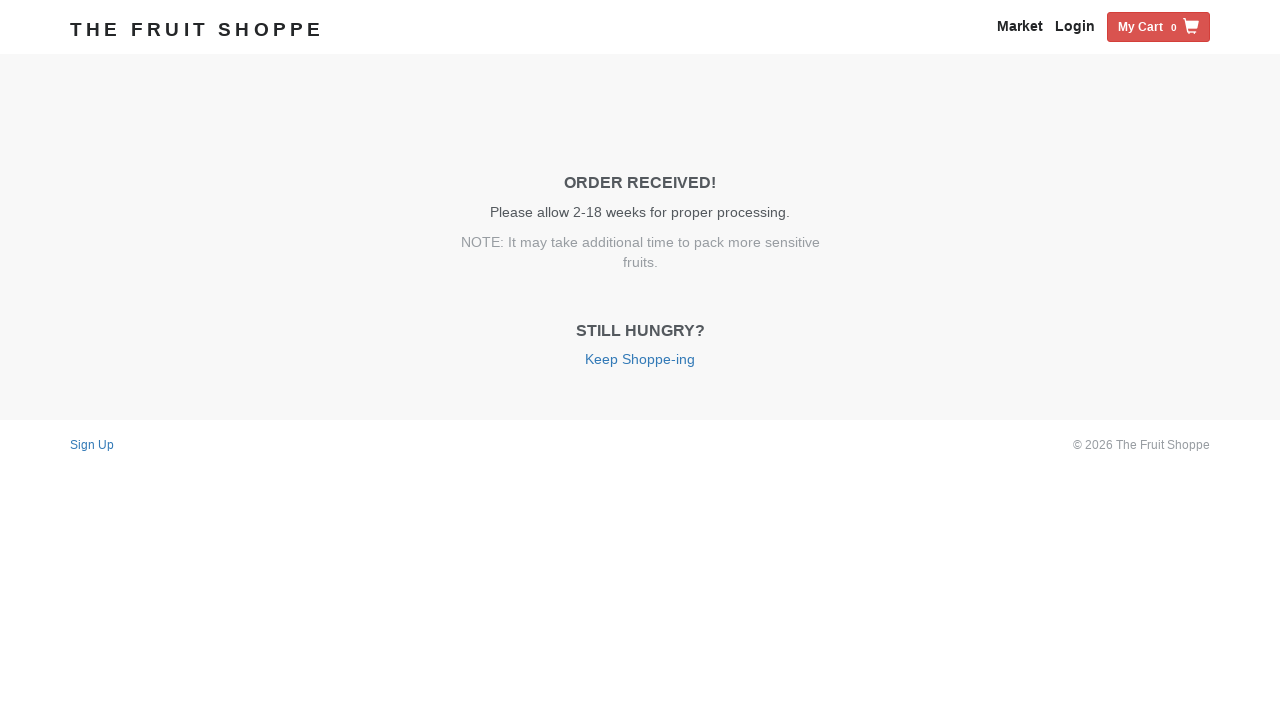

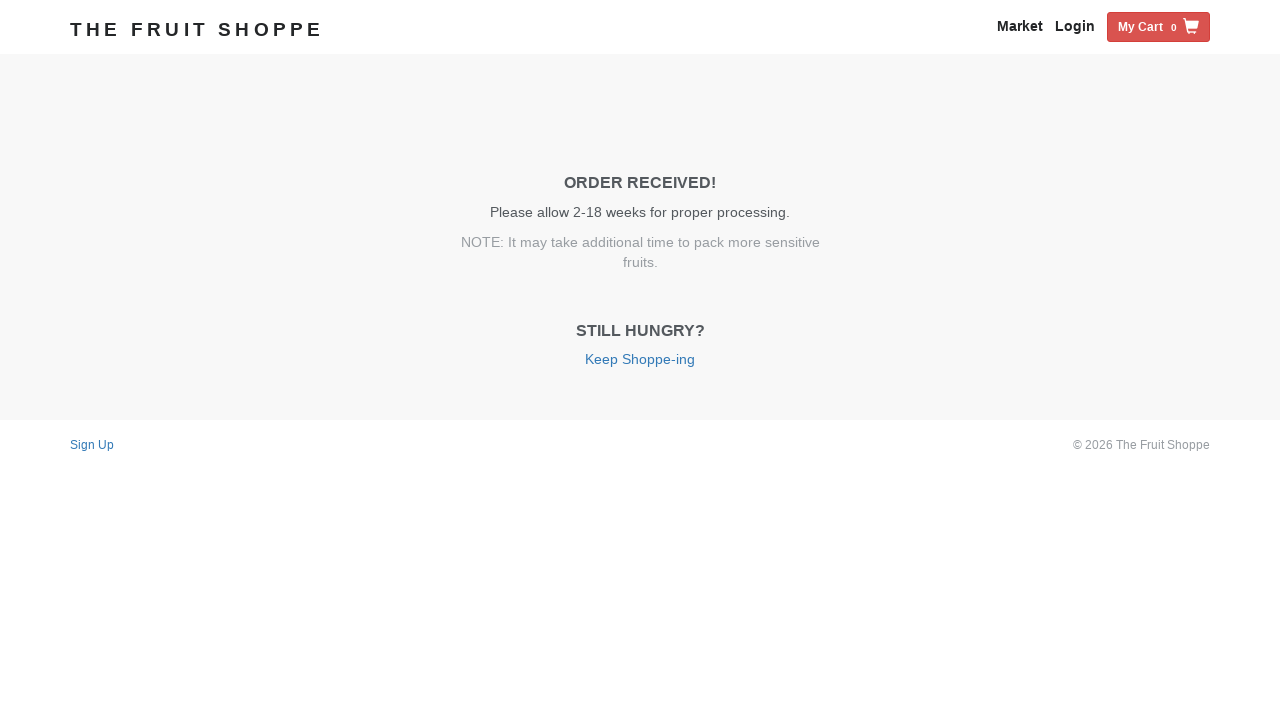